Tests alert handling functionality by navigating through a menu to trigger and accept an alert dialog

Starting URL: http://demo.automationtesting.in/Register.html

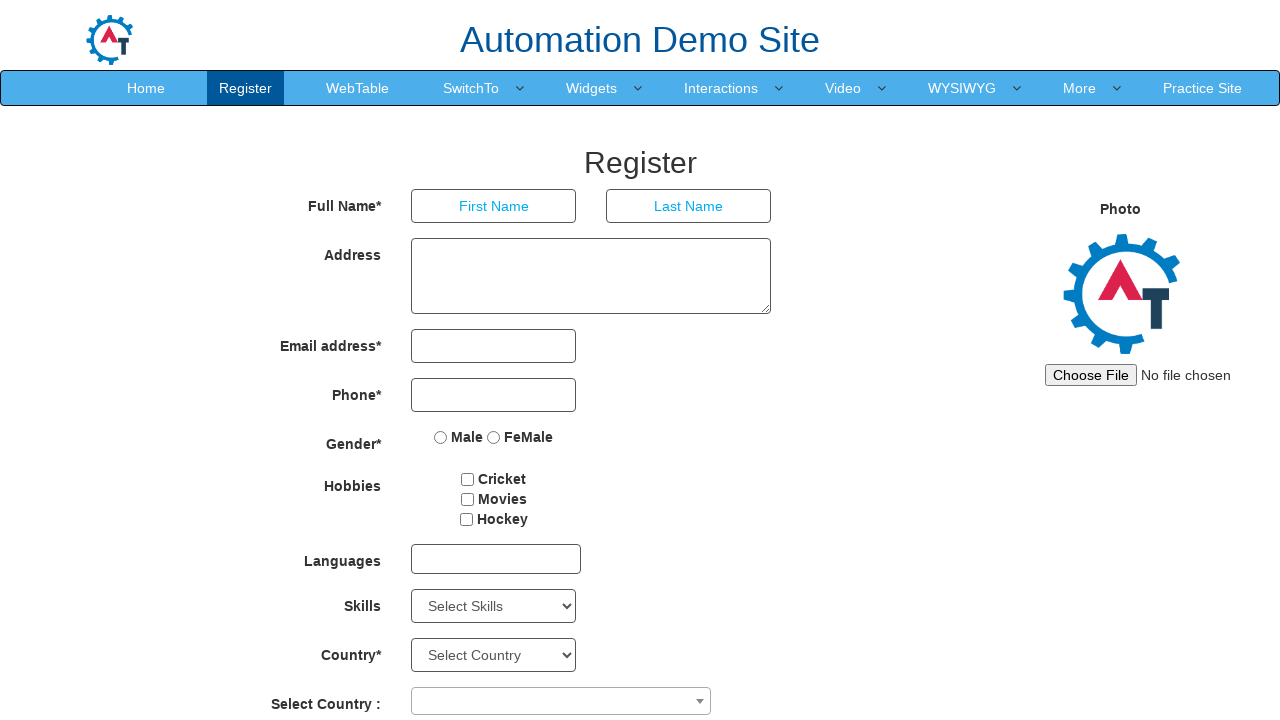

Hovered over SwitchTo menu item at (471, 88) on xpath=//*[@id='header']/nav/div/div[2]/ul/li[4]/a
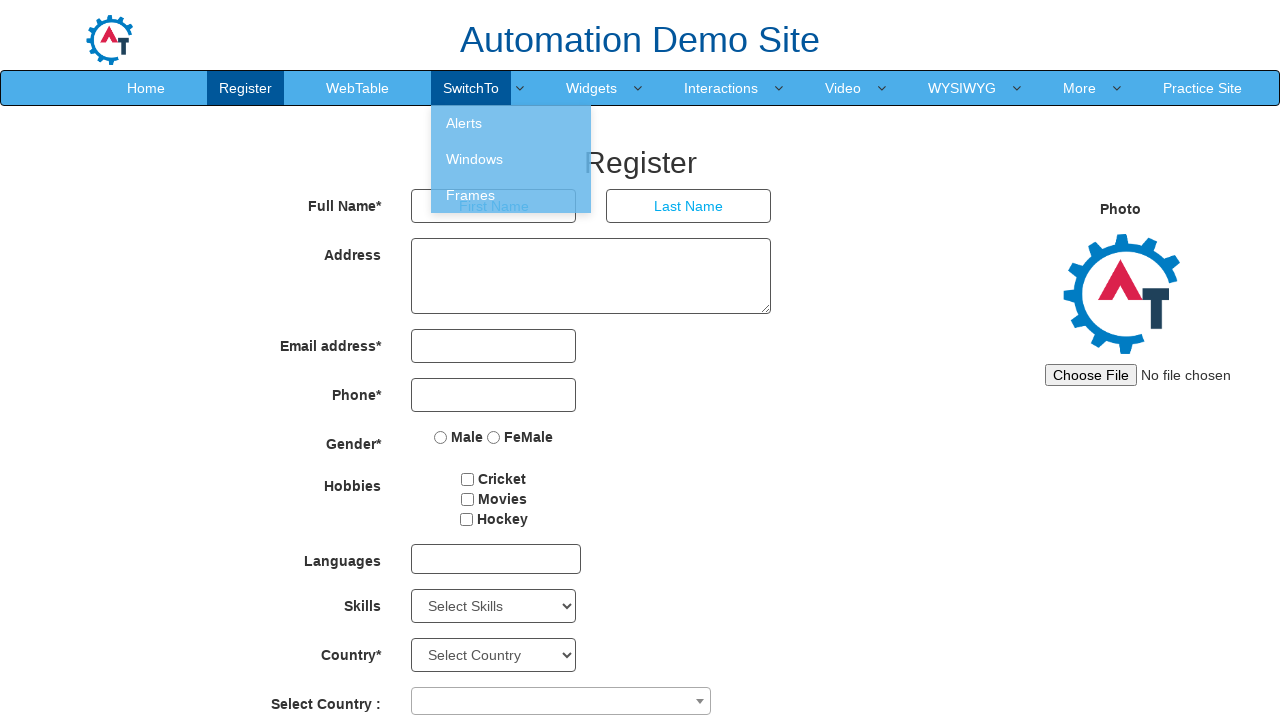

Clicked on Alerts submenu item at (511, 123) on #header > nav > div > div.navbar-collapse.collapse.navbar-right > ul > li:nth-ch
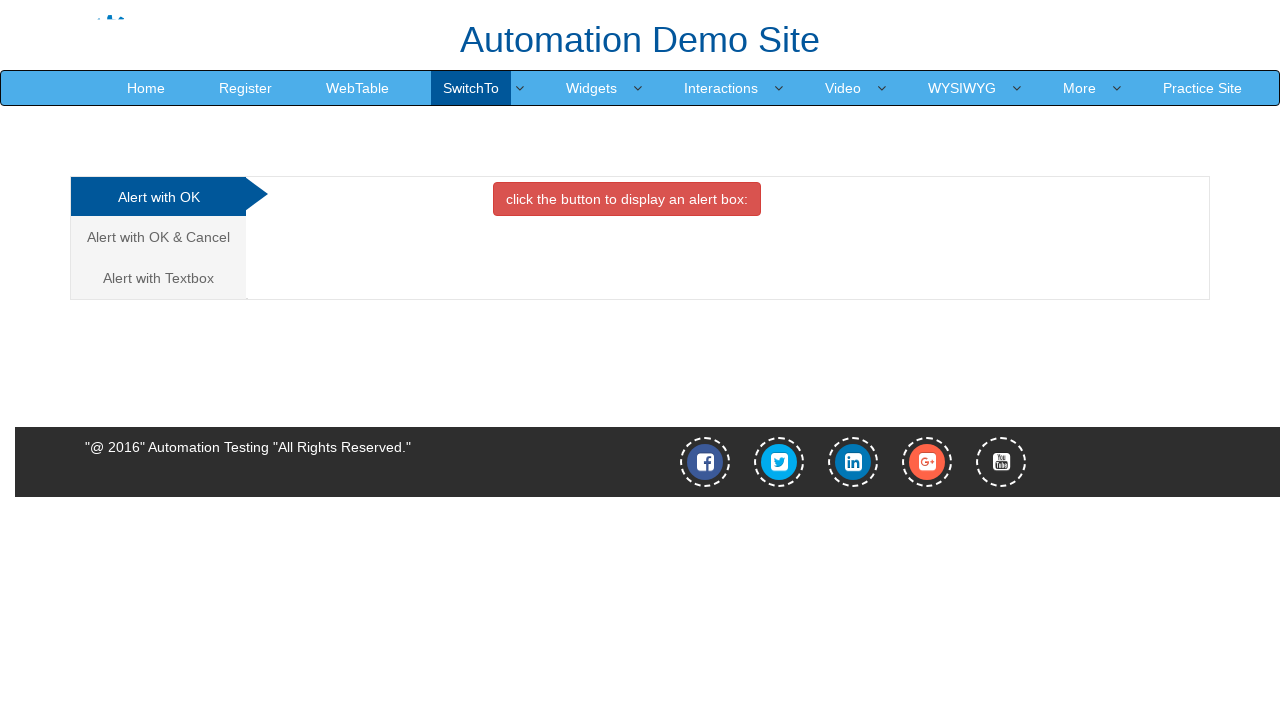

Clicked button to trigger alert dialog at (627, 199) on #OKTab > button
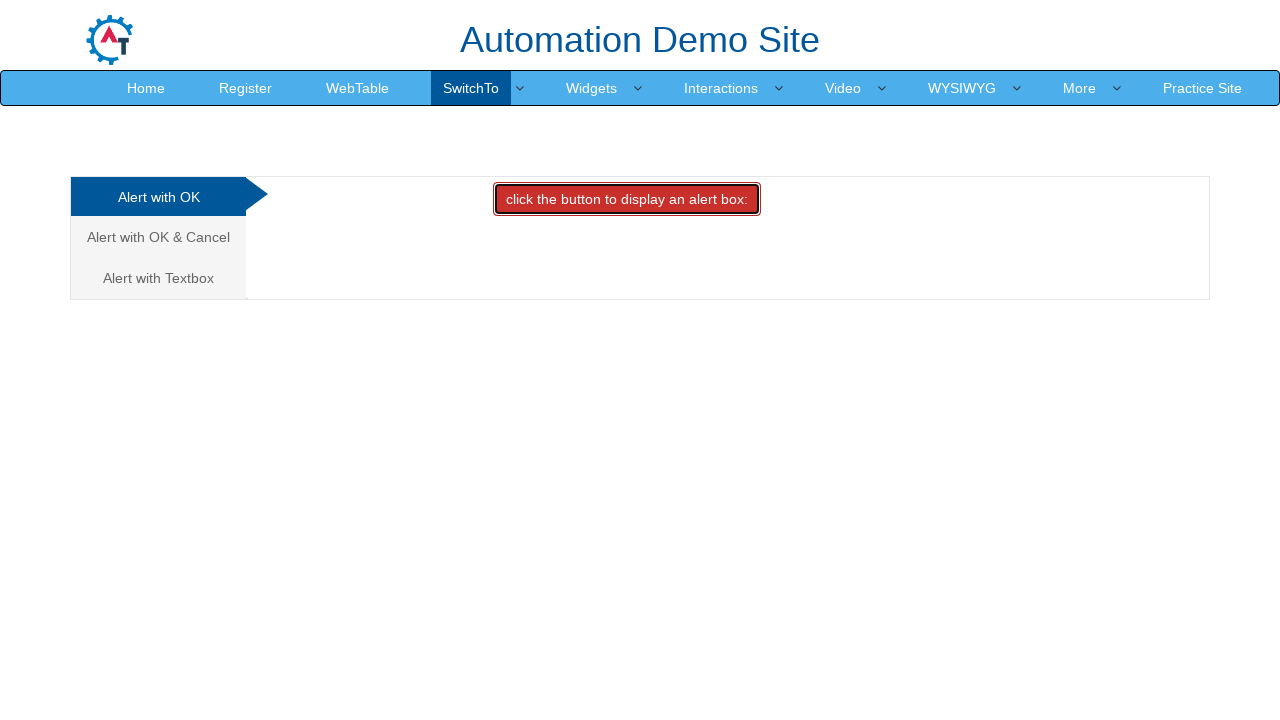

Set up dialog handler and accepted alert
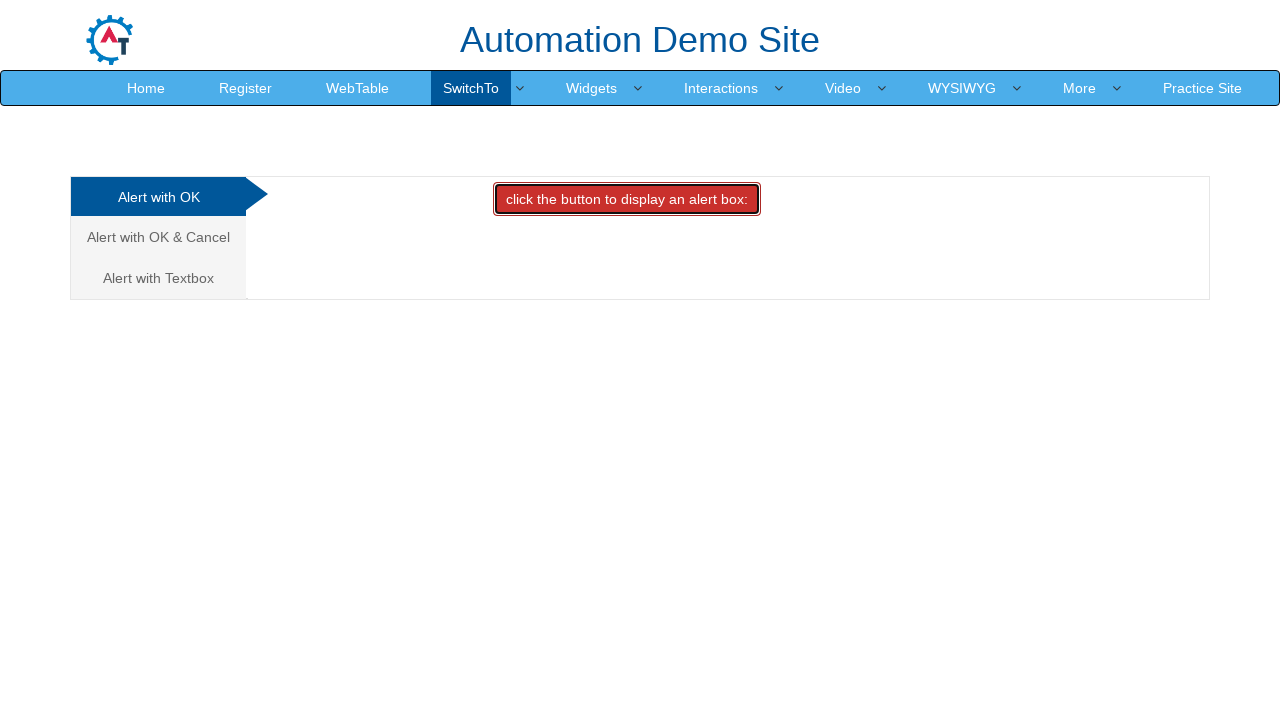

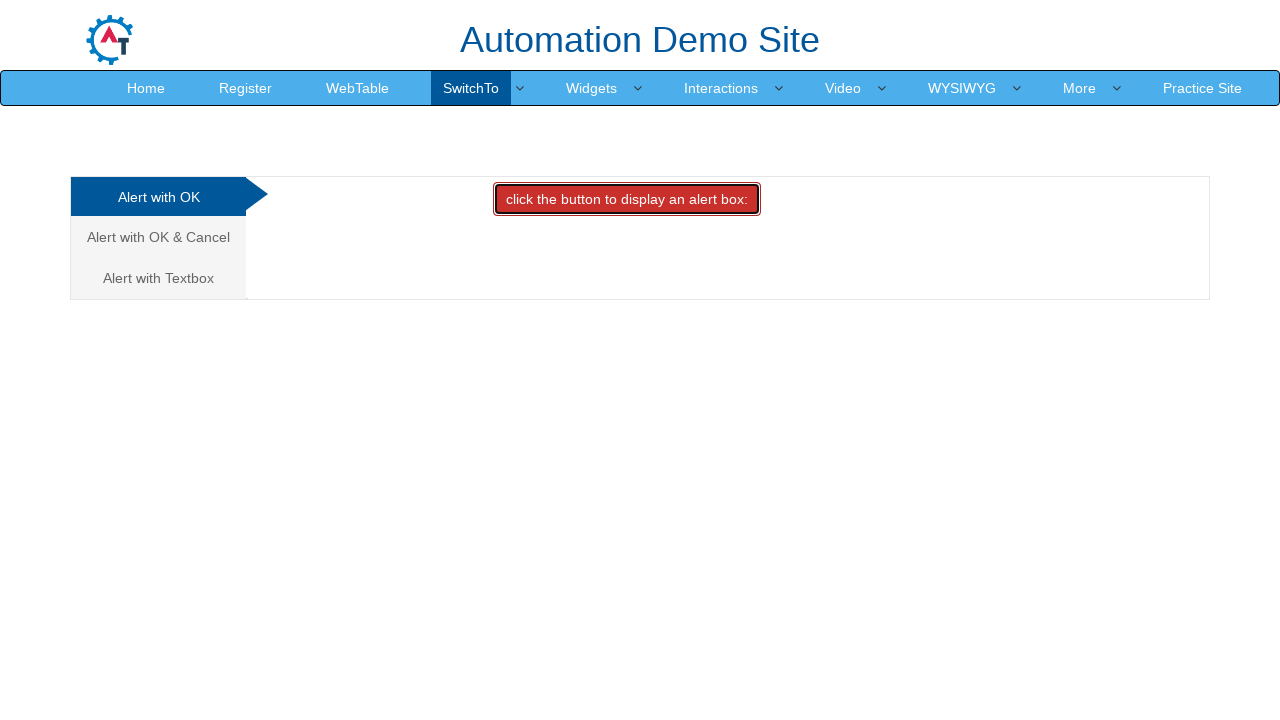